Tests JavaScript alert dismiss functionality by clicking a button that triggers a confirmation alert and then dismissing the alert by clicking Cancel.

Starting URL: https://demoqa.com/alerts

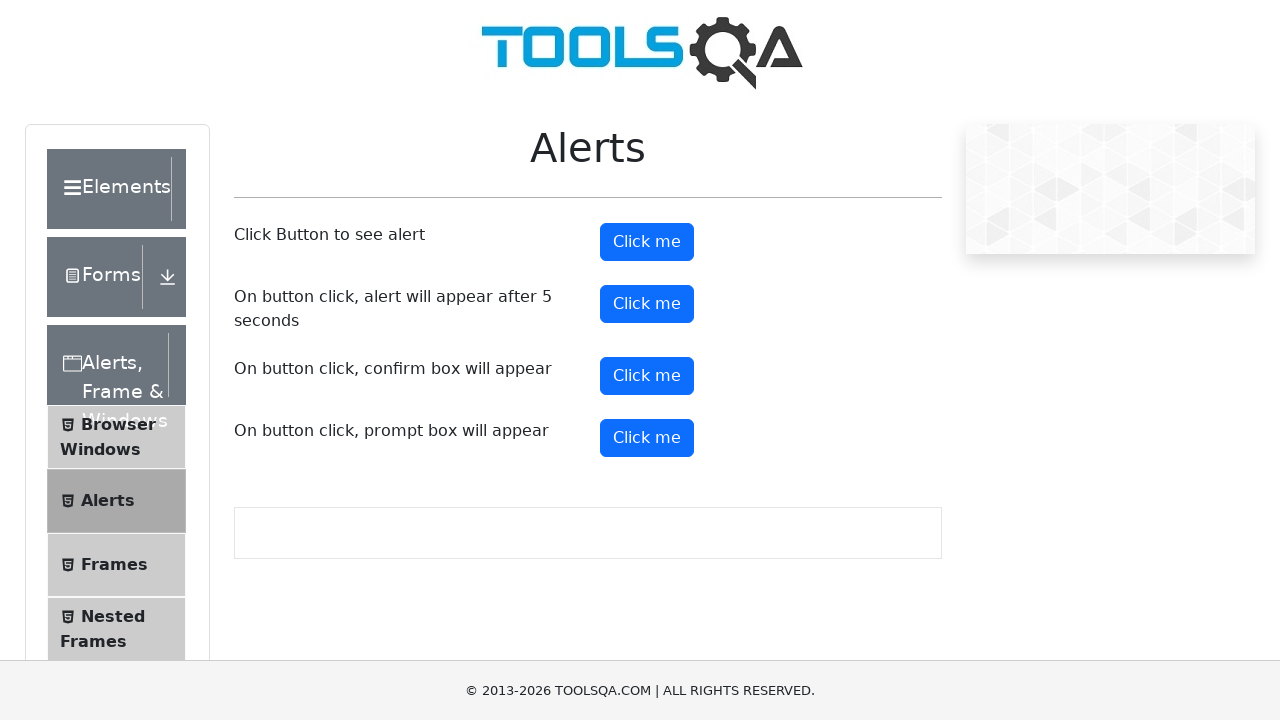

Set up dialog handler to dismiss confirmation alerts
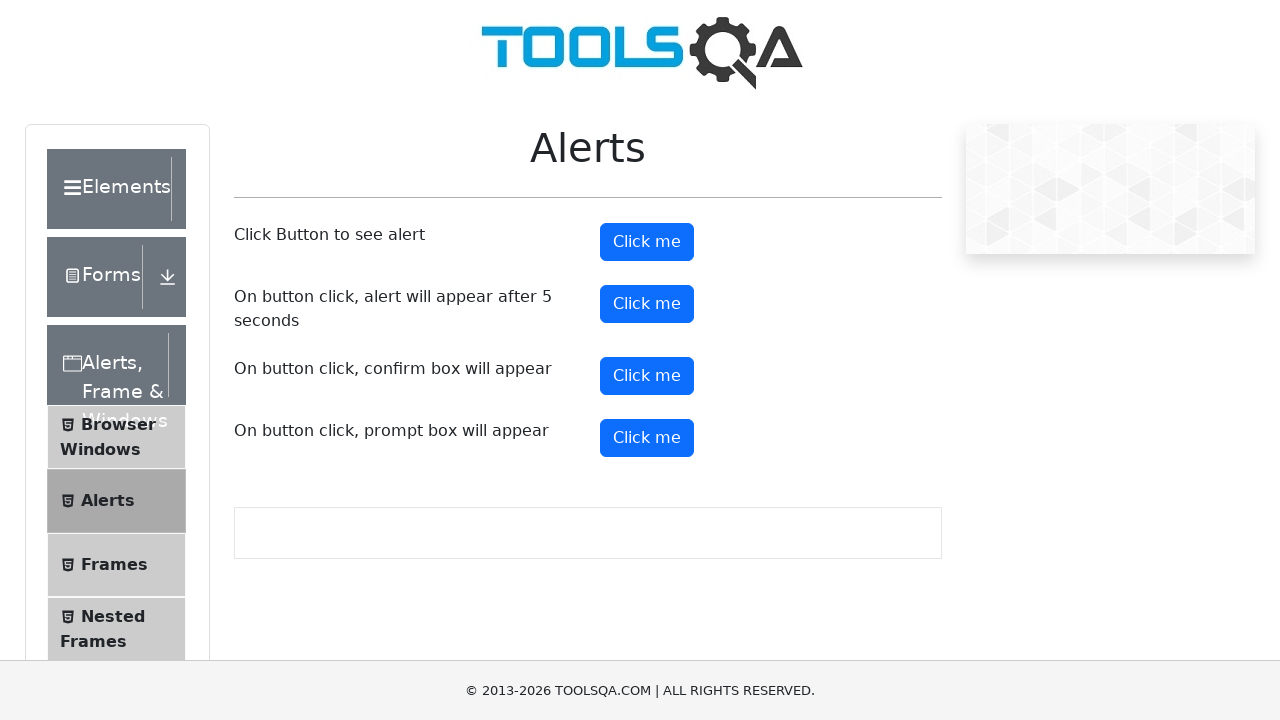

Clicked the confirm button to trigger the confirmation alert at (647, 376) on #confirmButton
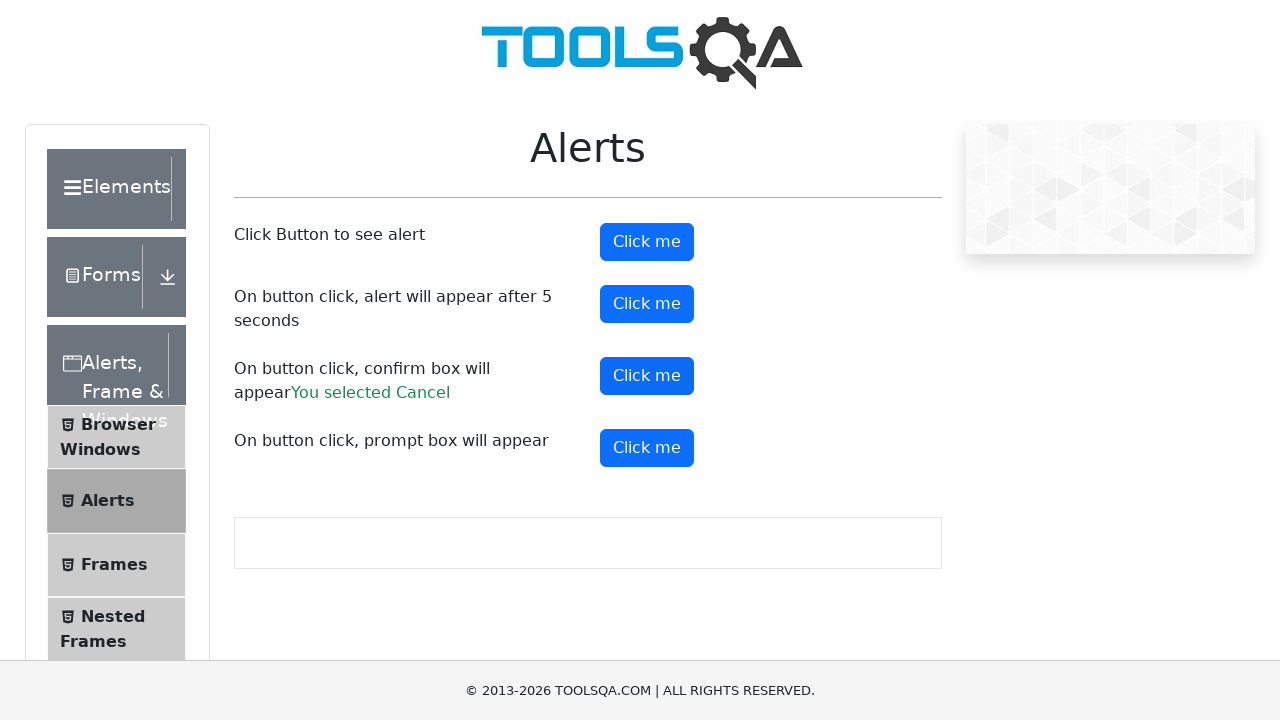

Waited for dialog interaction to complete
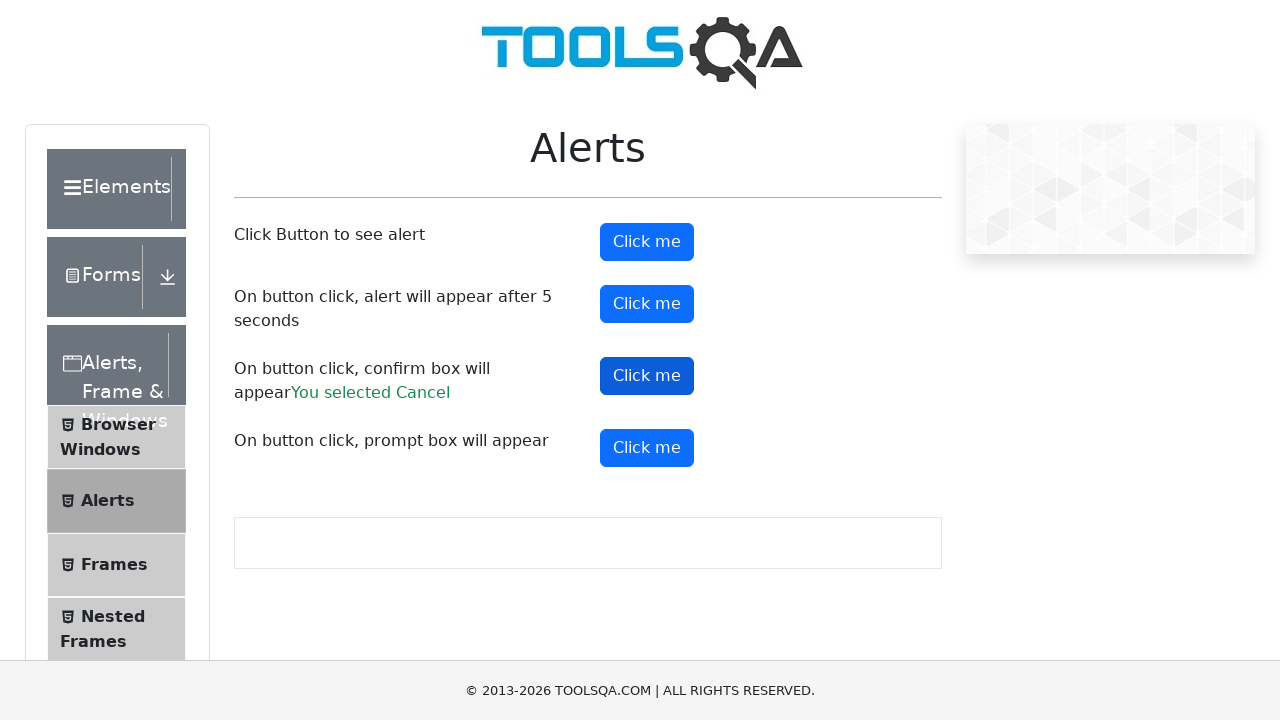

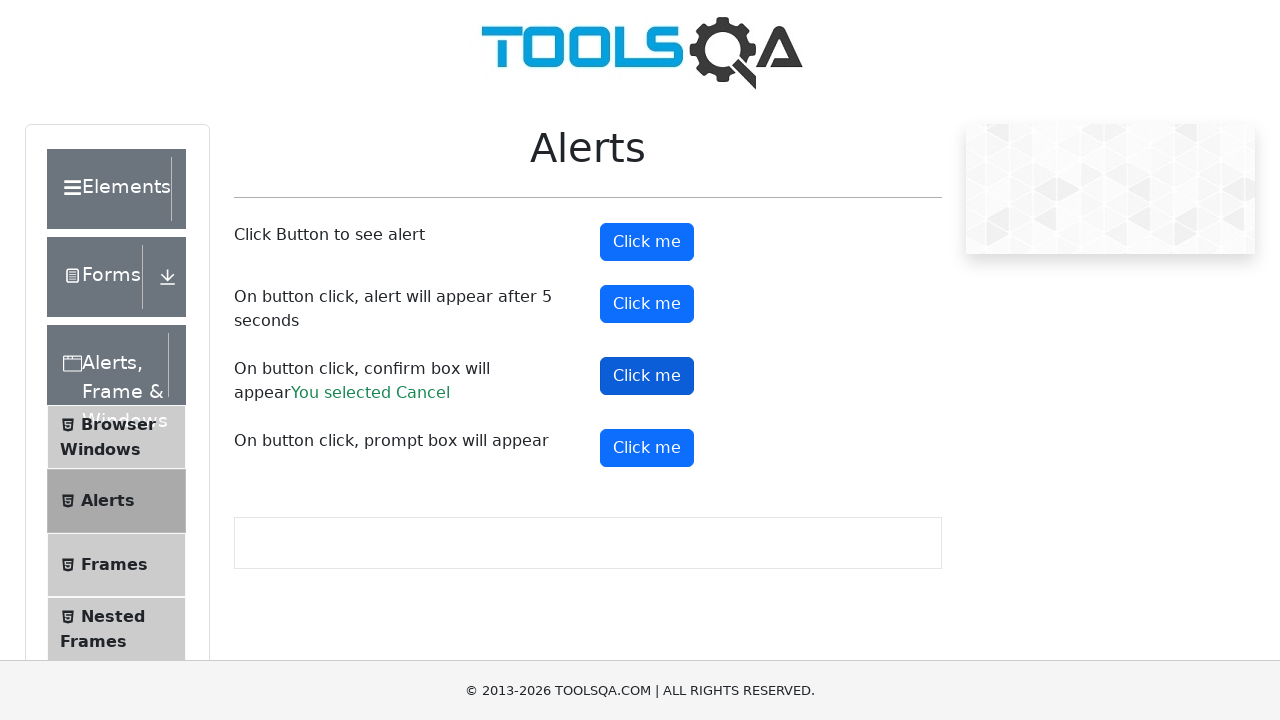